Navigates to the broken links demo page and verifies that link elements are present on the page

Starting URL: https://demoqa.com/broken

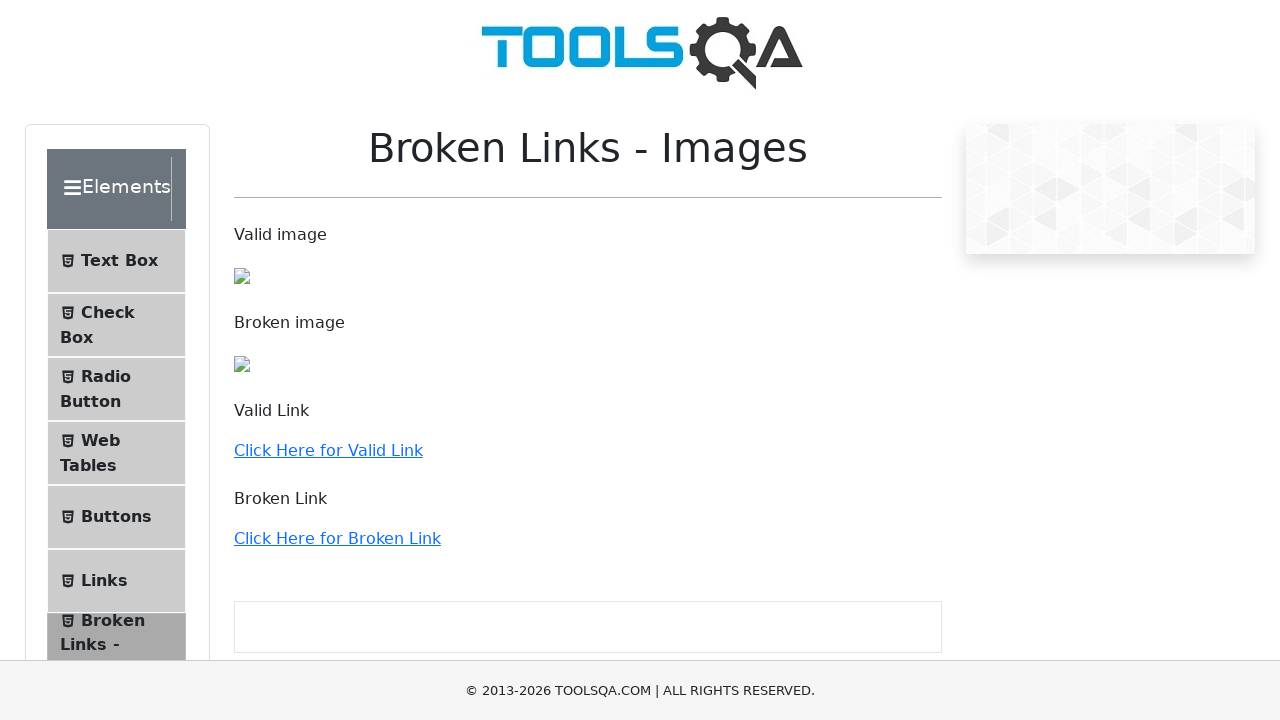

Navigated to broken links demo page
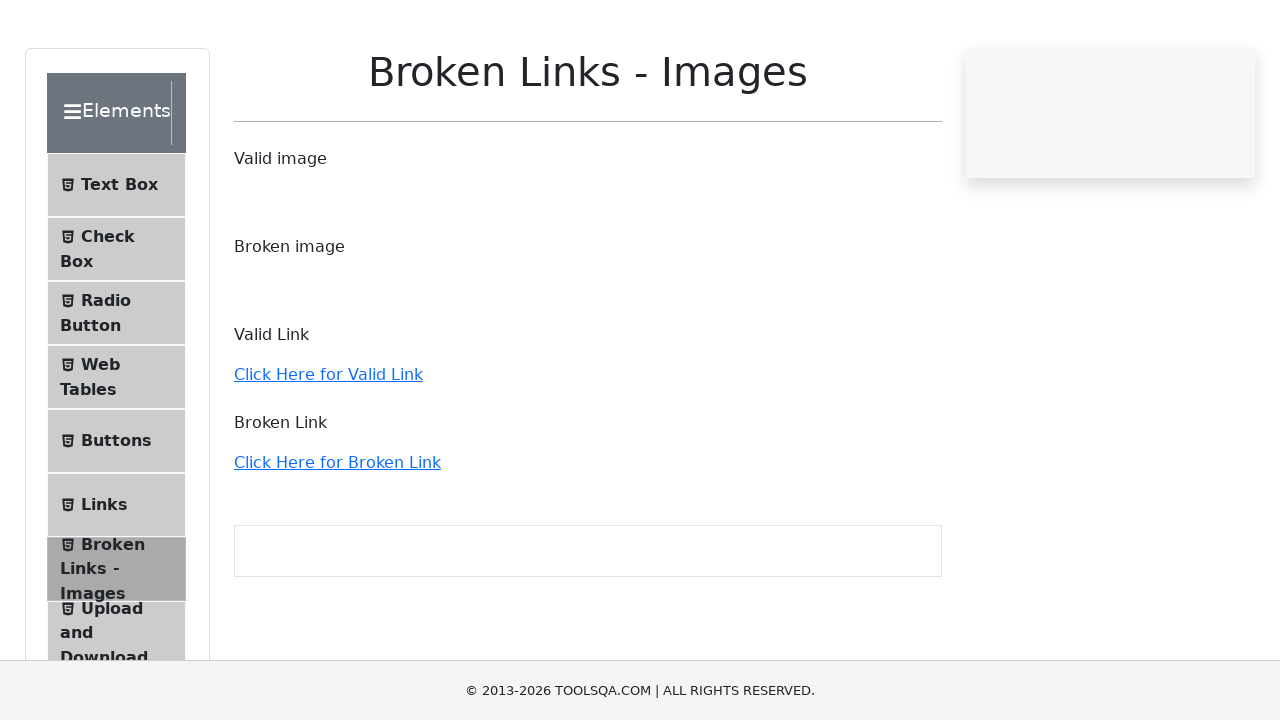

Waited for link elements to be present on the page
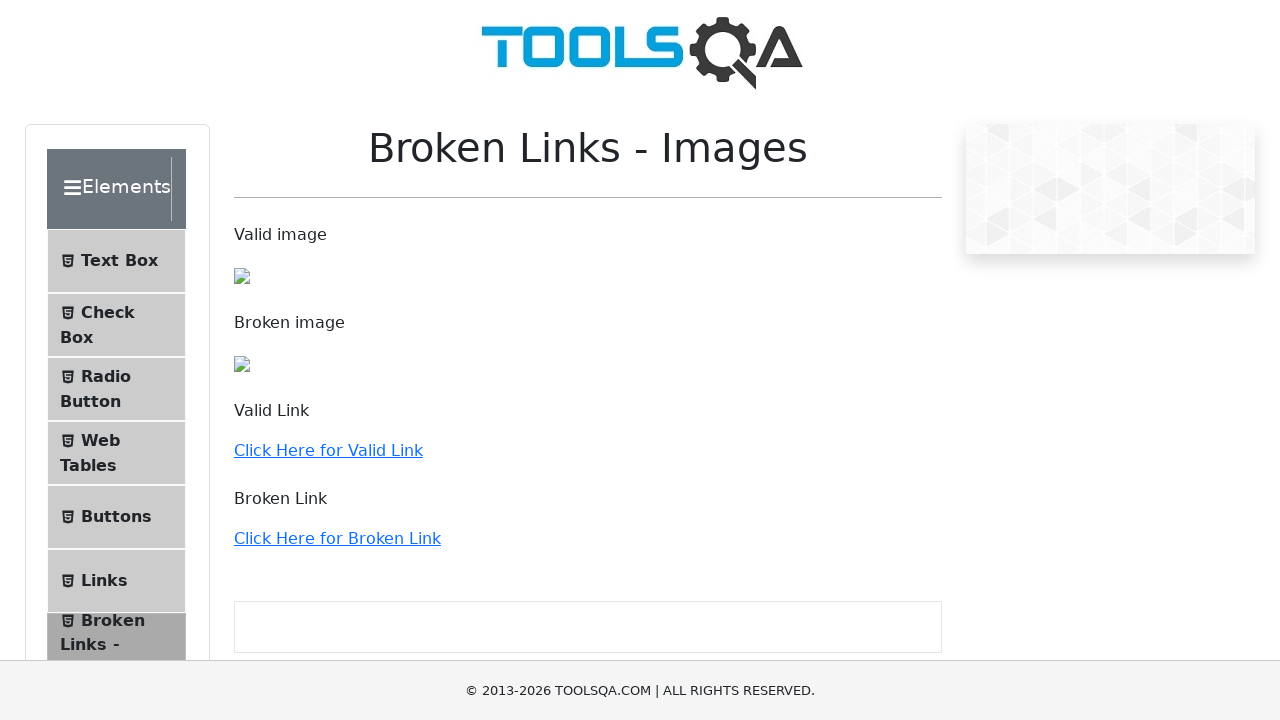

Retrieved all link elements from the page
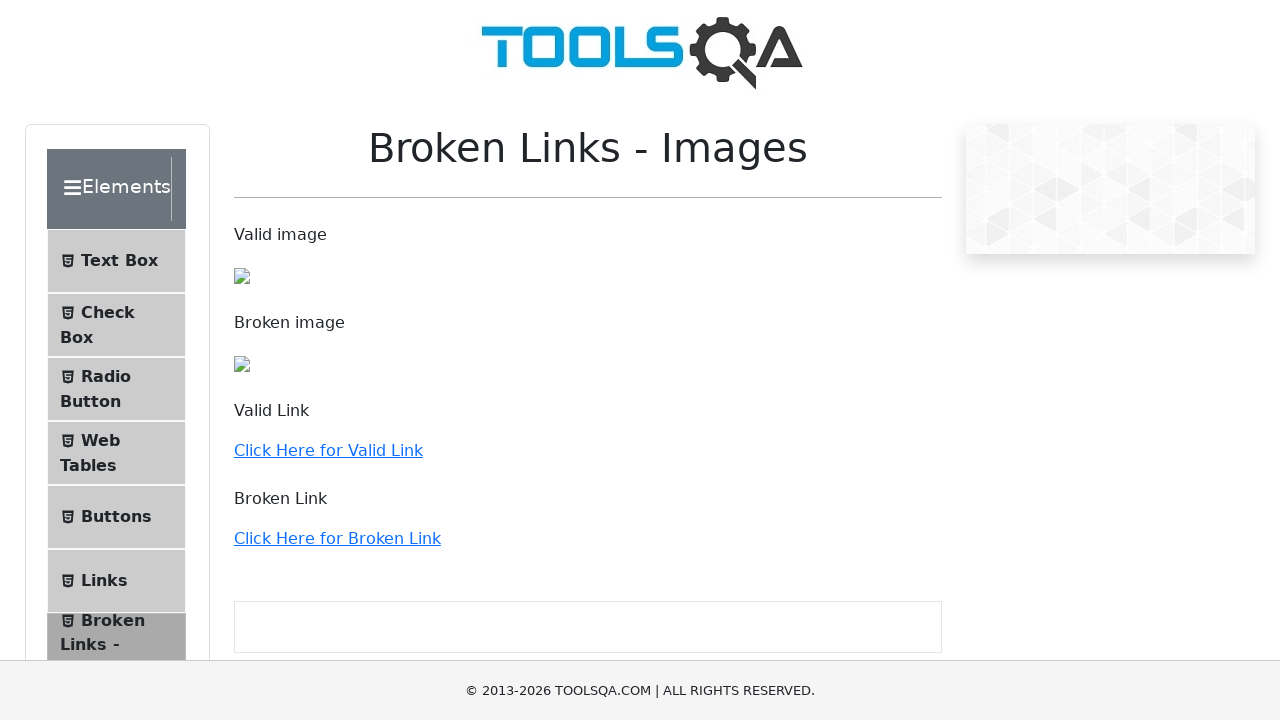

Verified that 36 link elements are present on the page
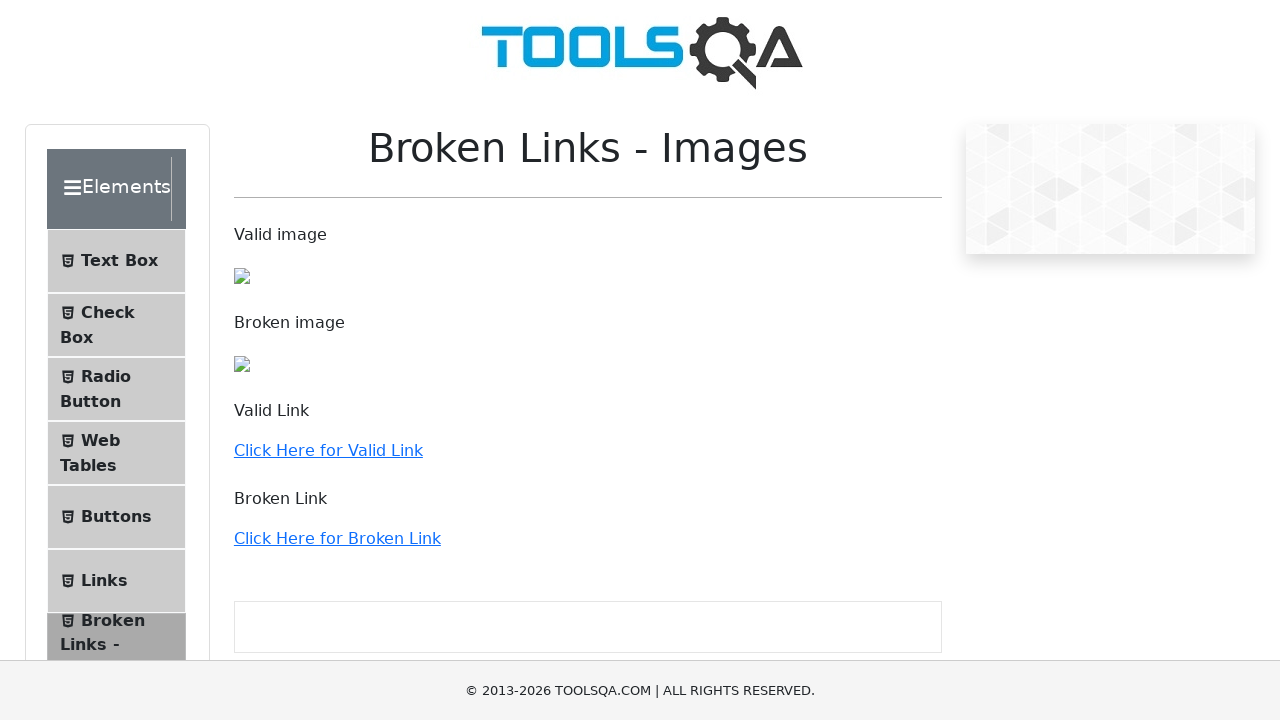

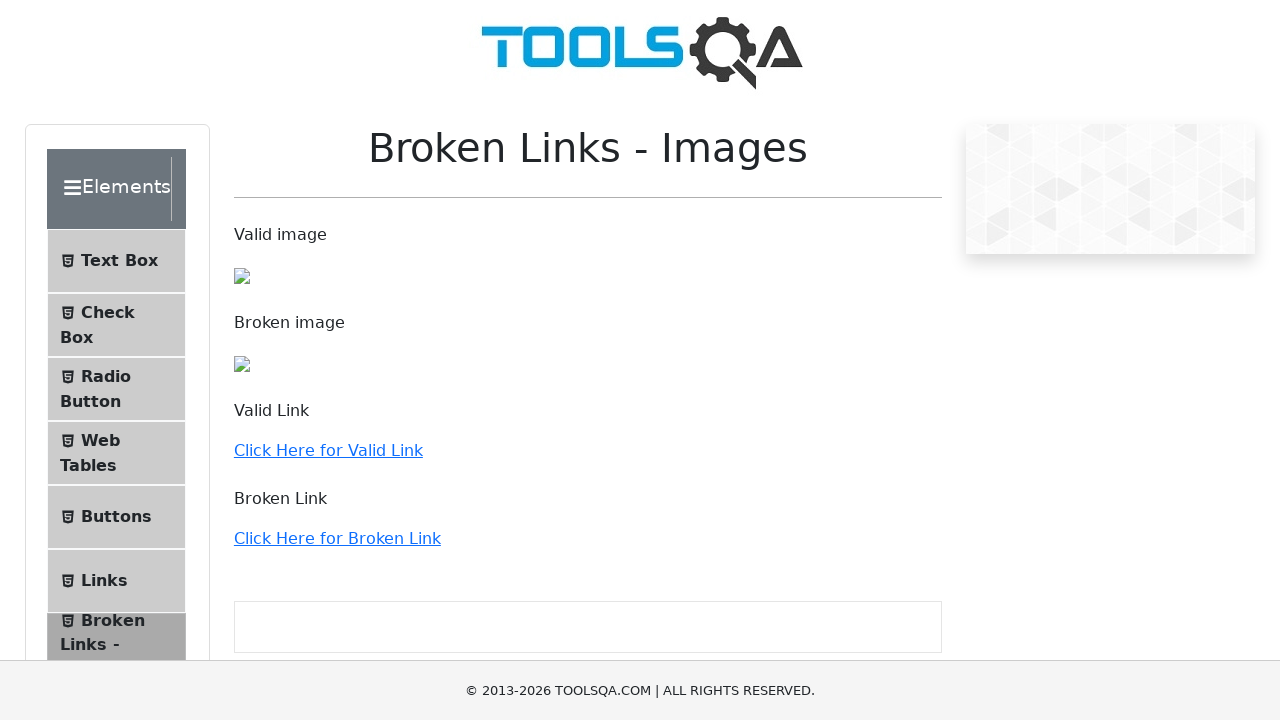